Tests CoverFox insurance application by selecting gender, health plan, filling member details including age dropdowns, entering pincode and mobile number, and verifying the results page displays matching insurance plans

Starting URL: https://www.coverfox.com/

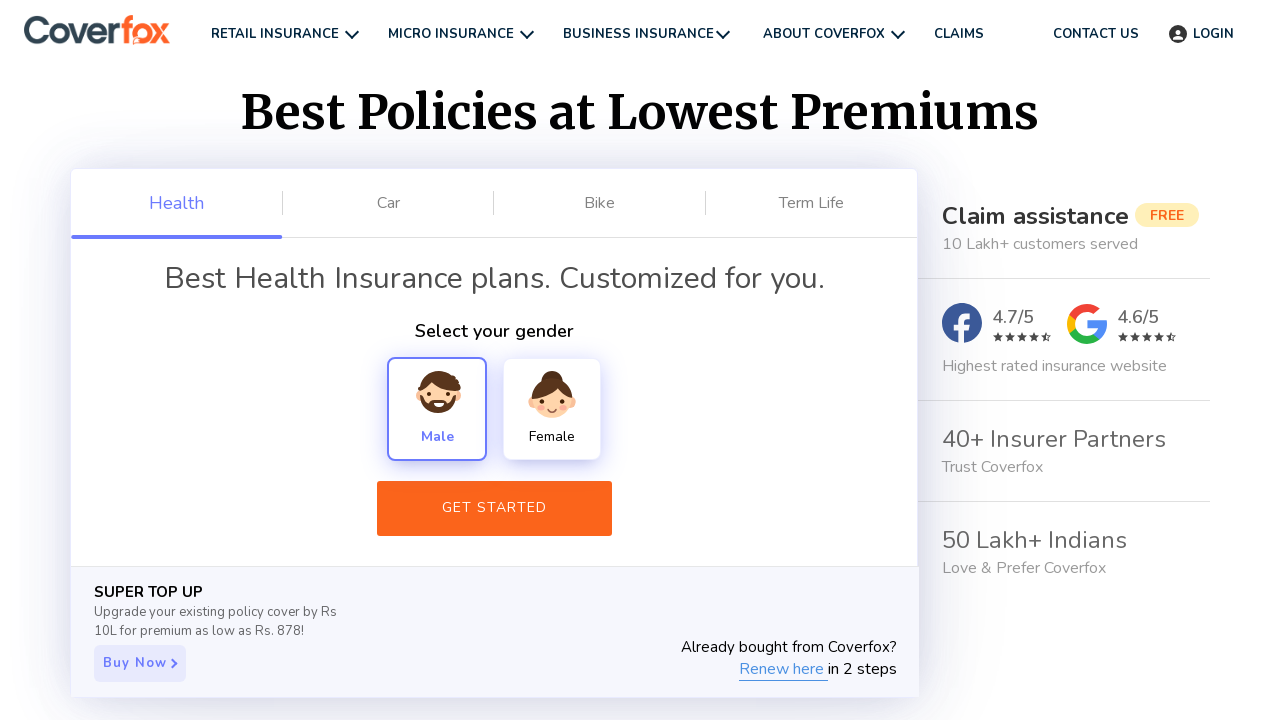

Selected Female gender option at (552, 409) on xpath=//div[text()='Female']
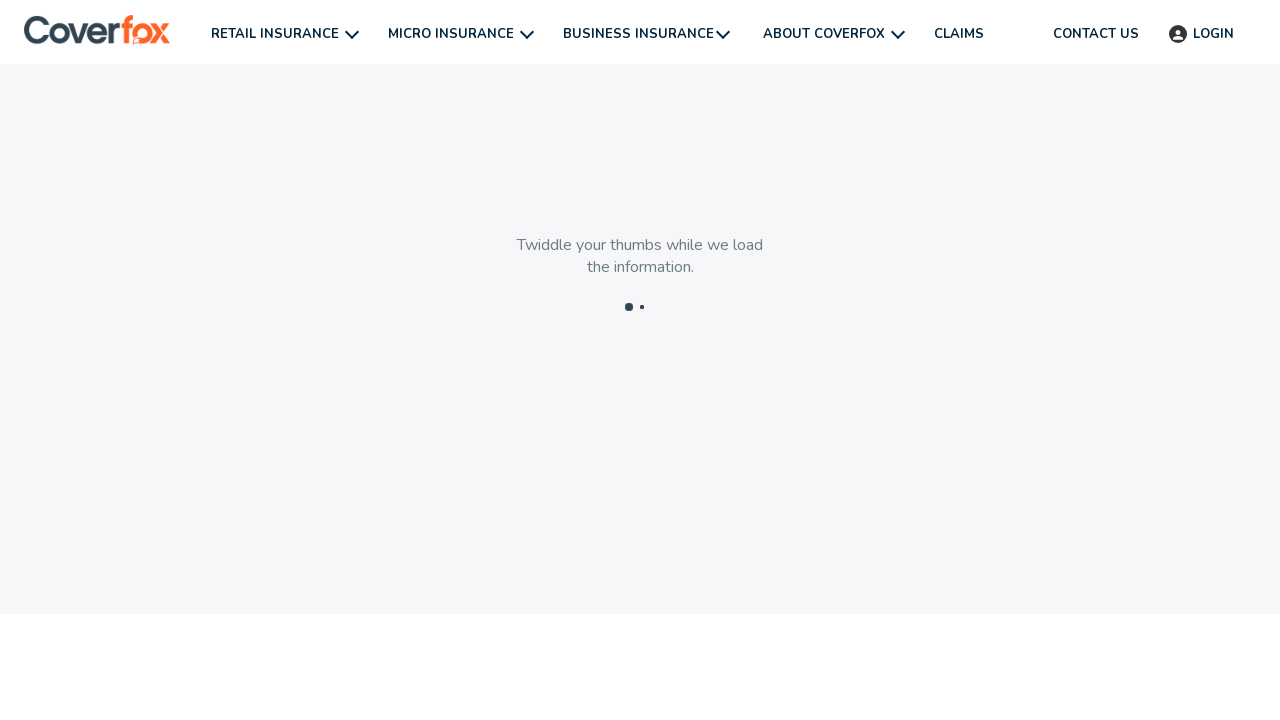

Selected 3rd health plan option at (574, 449) on (//div[@class='ms-title'])[3]
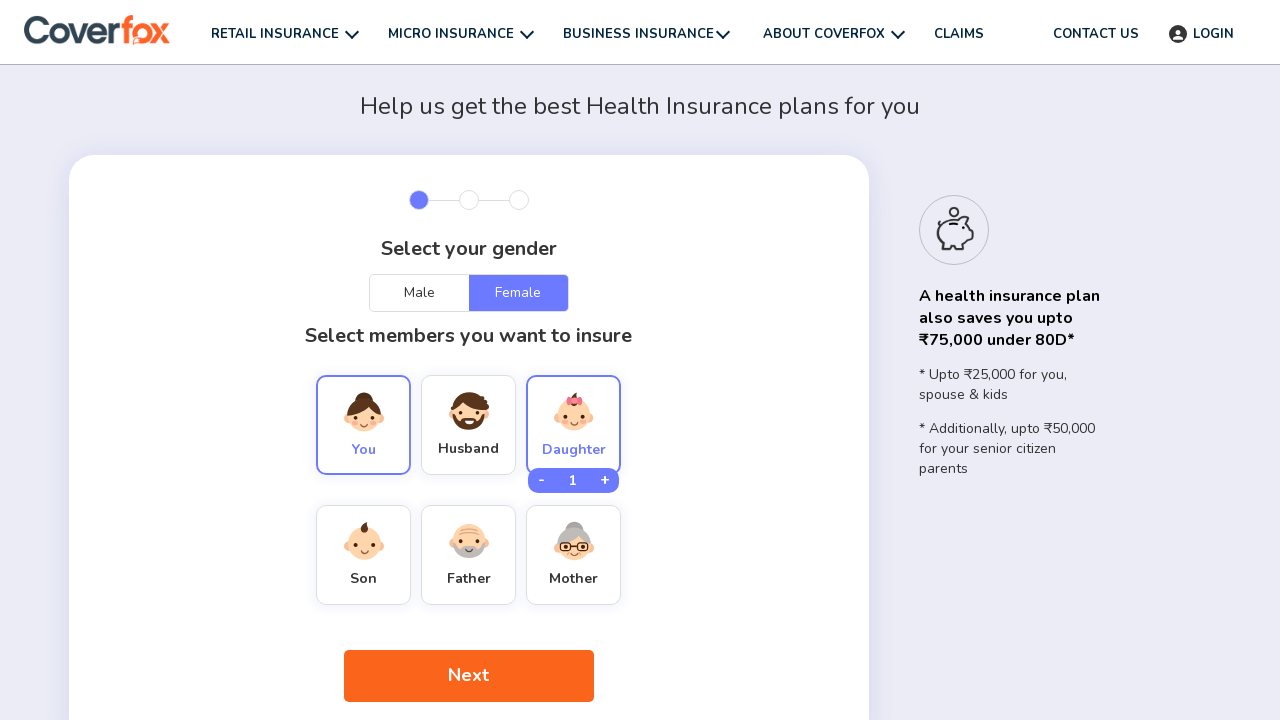

Clicked Next button after health plan selection at (468, 676) on xpath=//div[text()=' Next ']
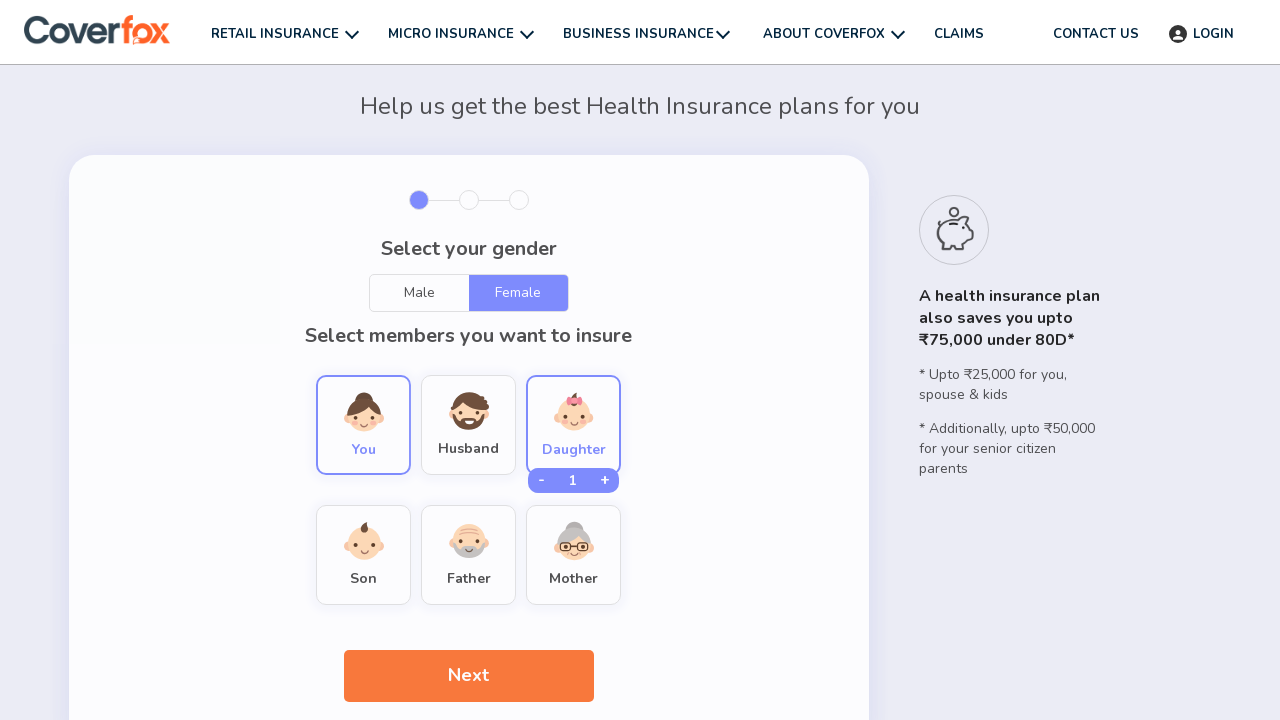

Selected age from first dropdown (Age-You) at index 10 on #Age-You
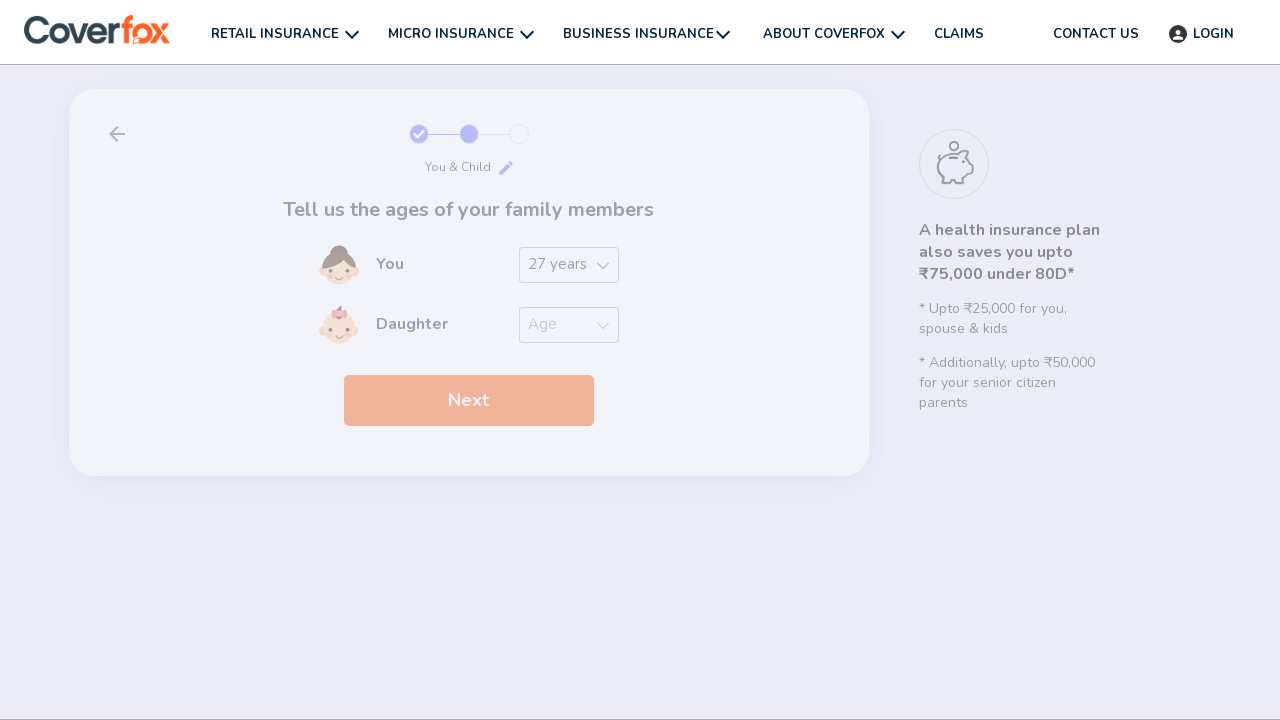

Selected age '5m' from second dropdown (Age-Daughter-0) on #Age-Daughter-0
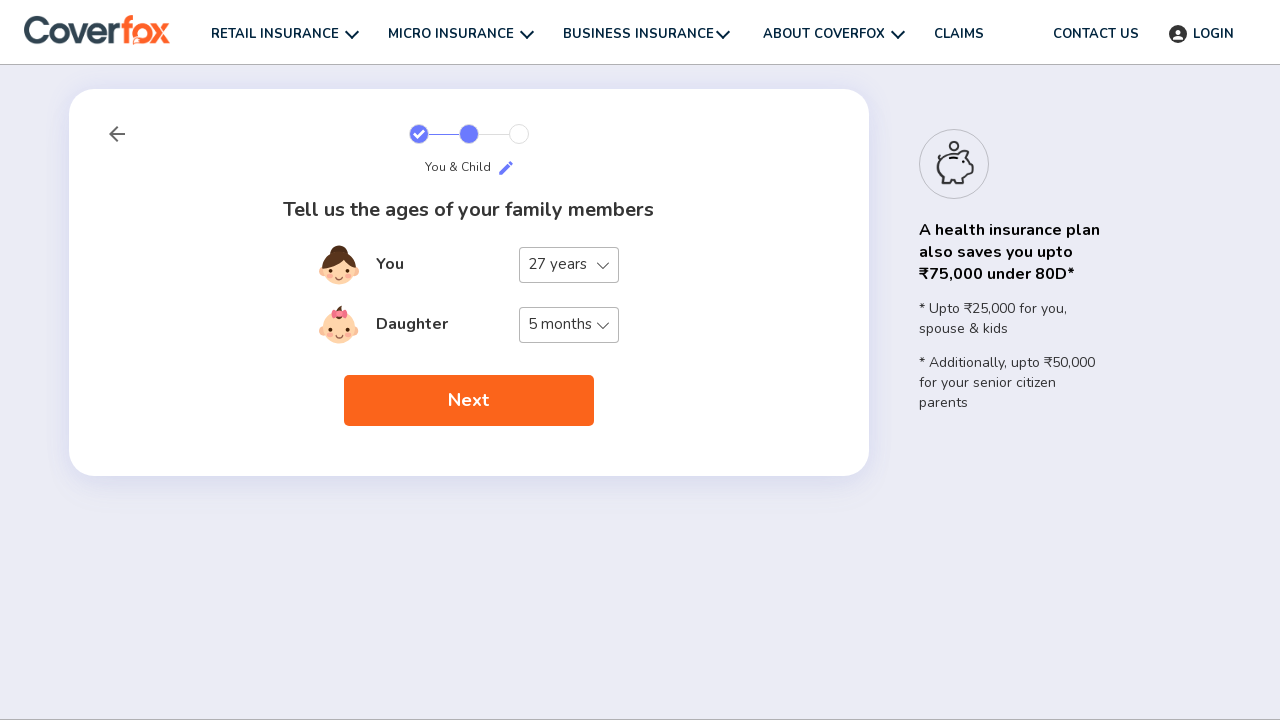

Clicked next button to proceed to address details at (468, 401) on .next-btn
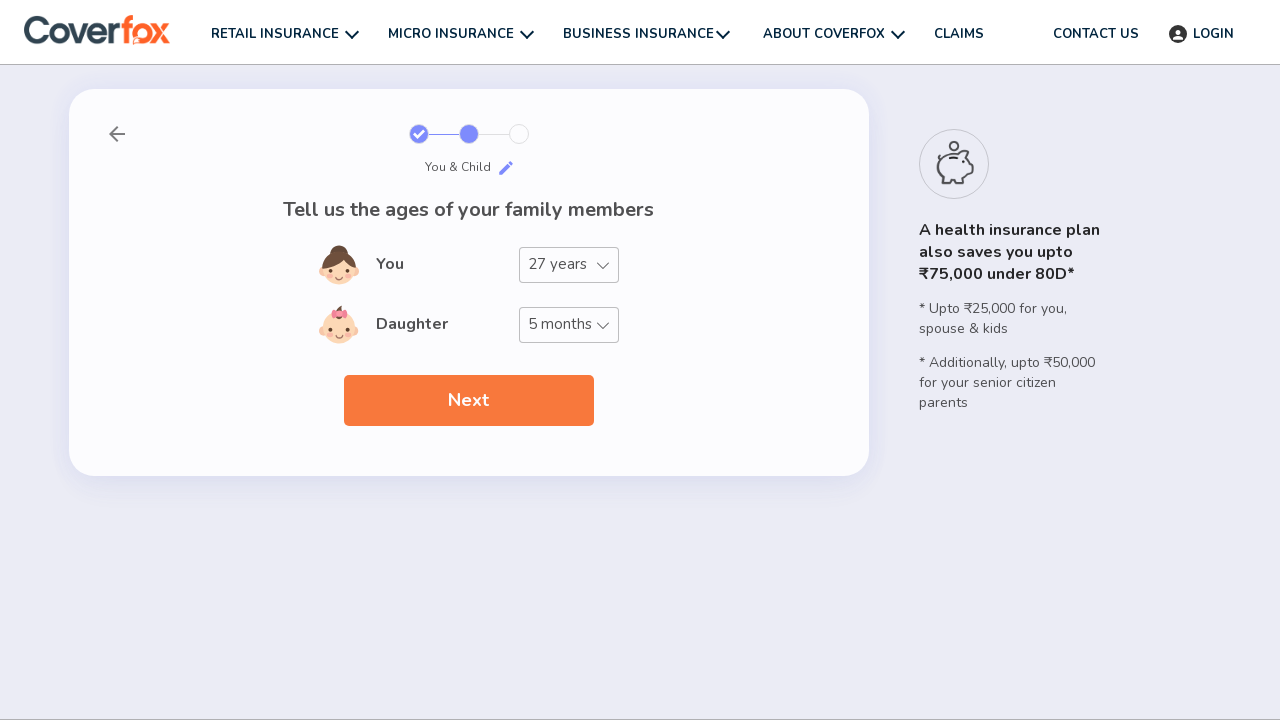

Entered pincode '431505' on //input[@class='mp-input-text']
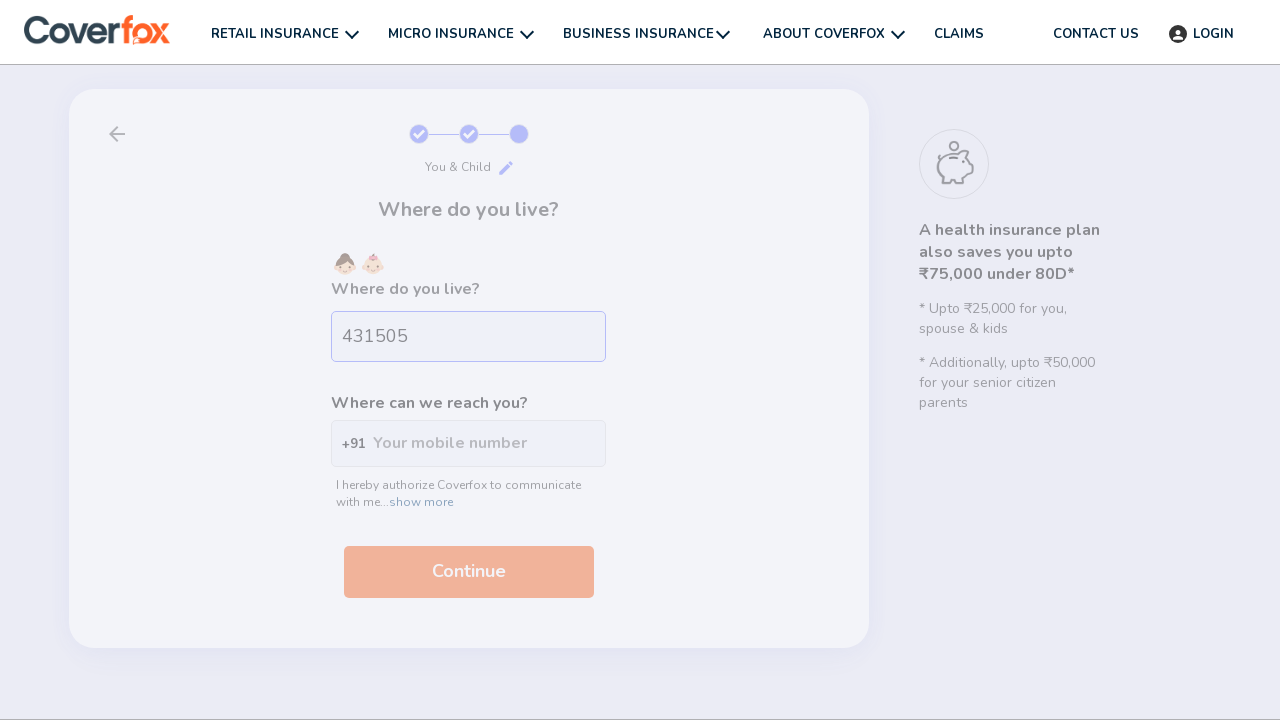

Entered mobile number '9876543210' on //input[@id='want-expert']
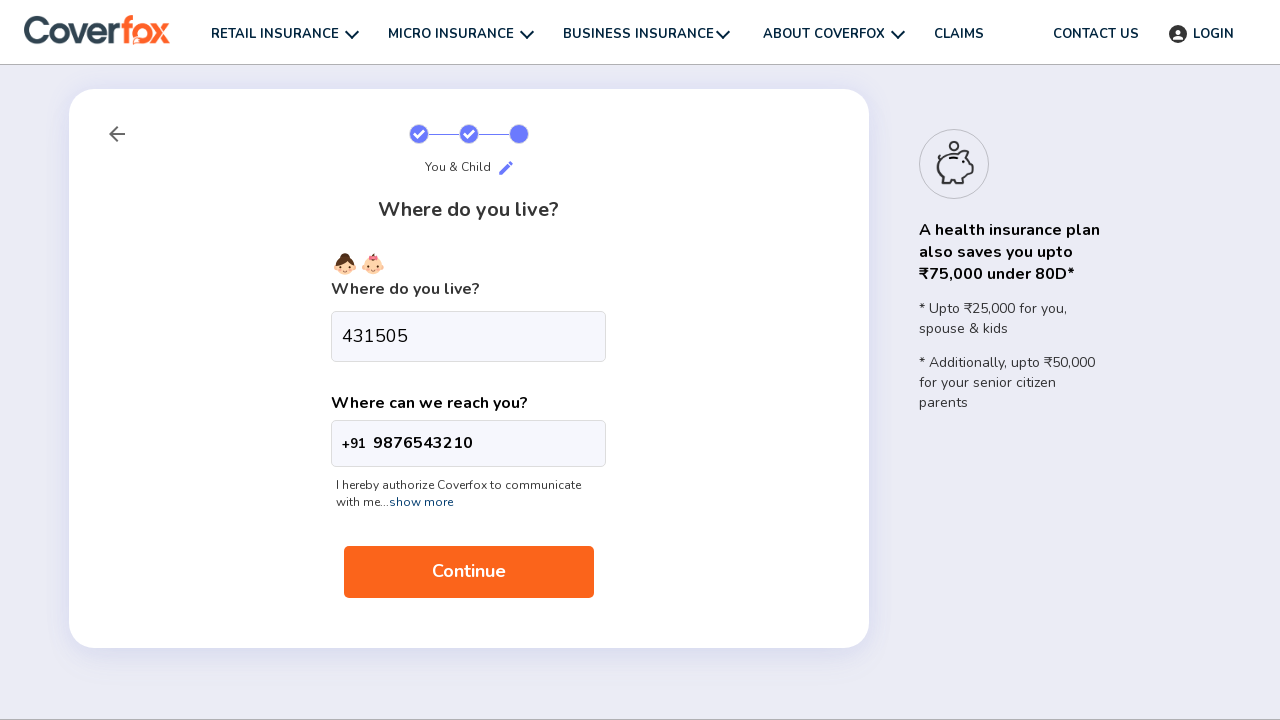

Clicked next button to proceed to results page at (468, 572) on .next-btn
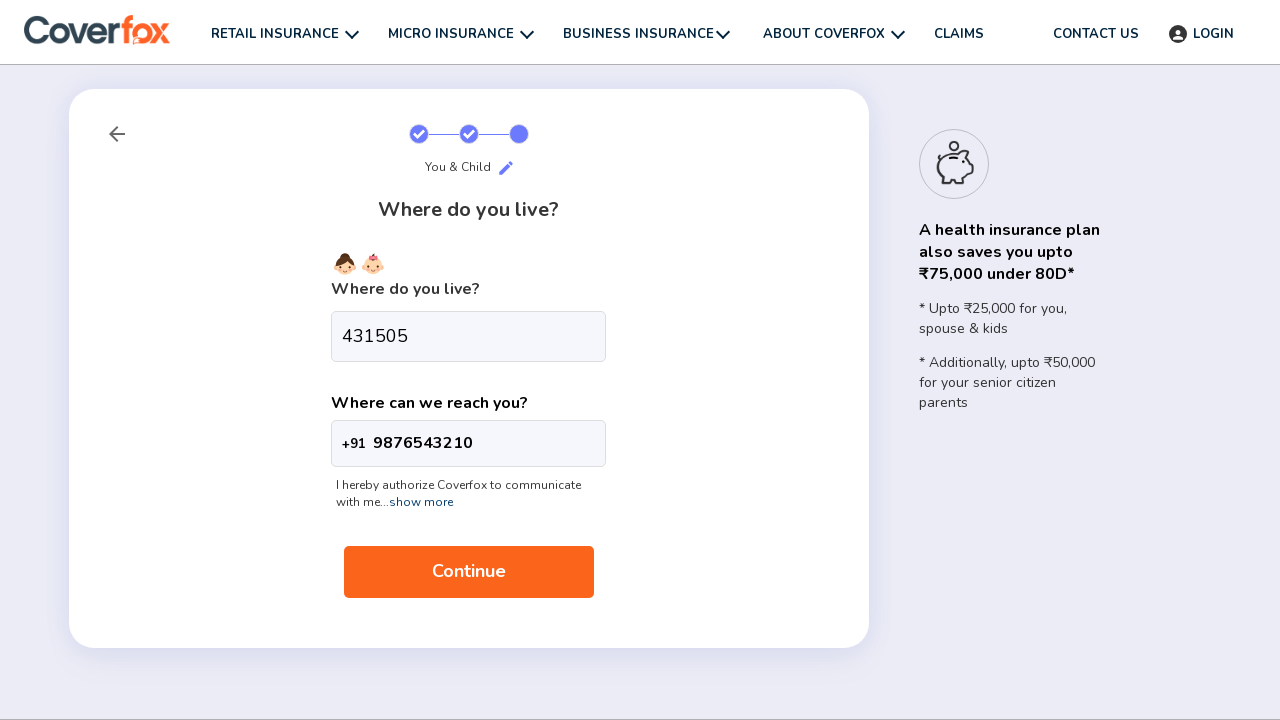

Results page loaded with matching Health Insurance Plans
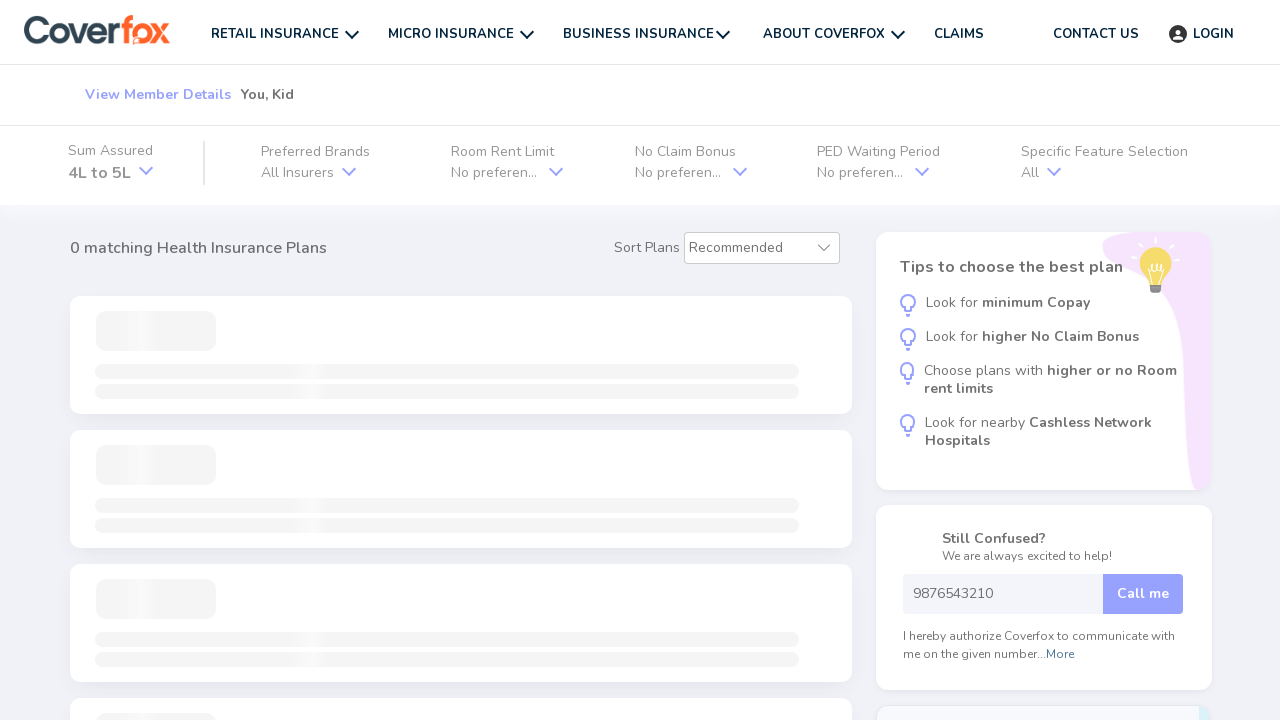

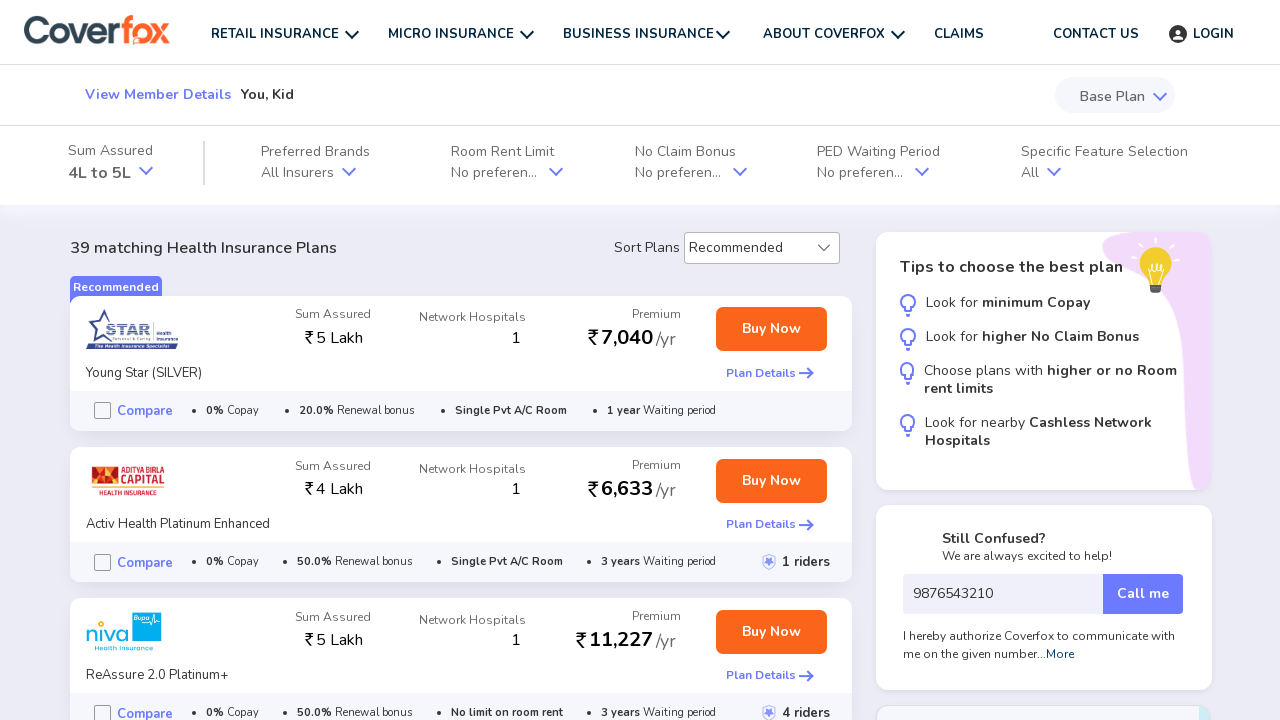